Tests AJAX button functionality by clicking the trigger button and then clicking on the success element that appears after the AJAX request completes.

Starting URL: http://uitestingplayground.com/ajax

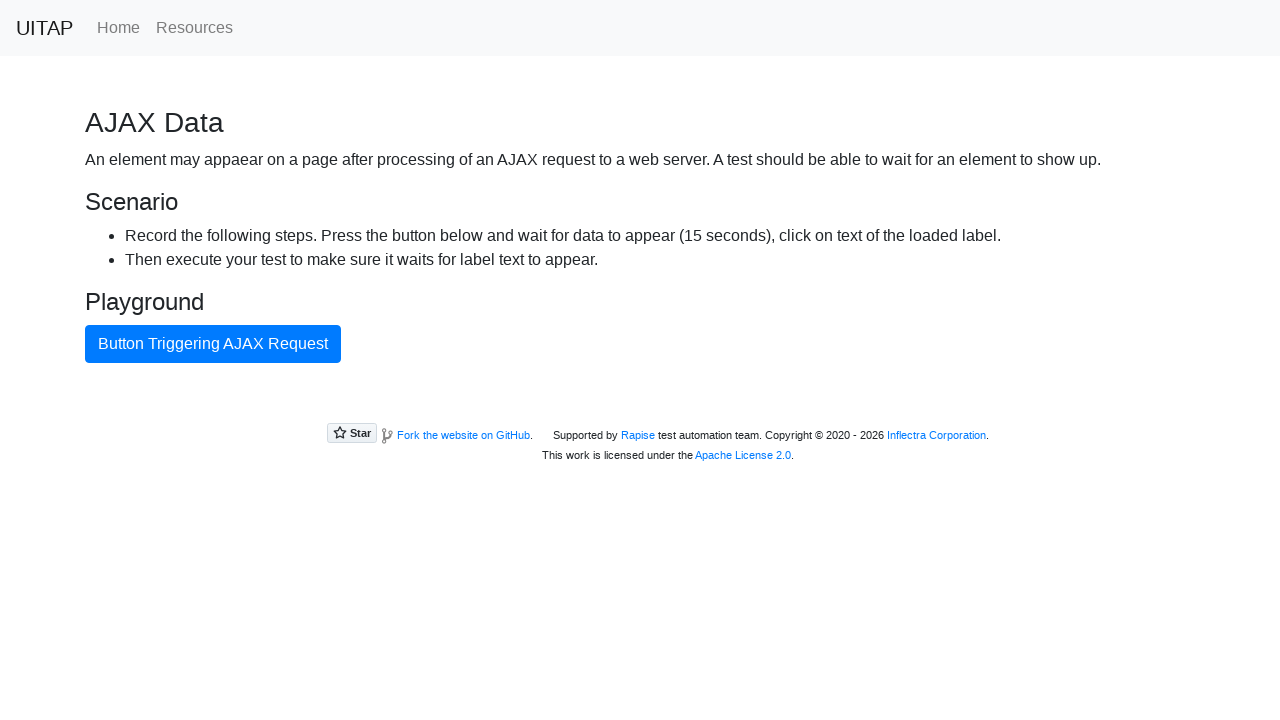

Clicked button triggering AJAX request at (213, 344) on internal:text="Button Triggering AJAX Request"i
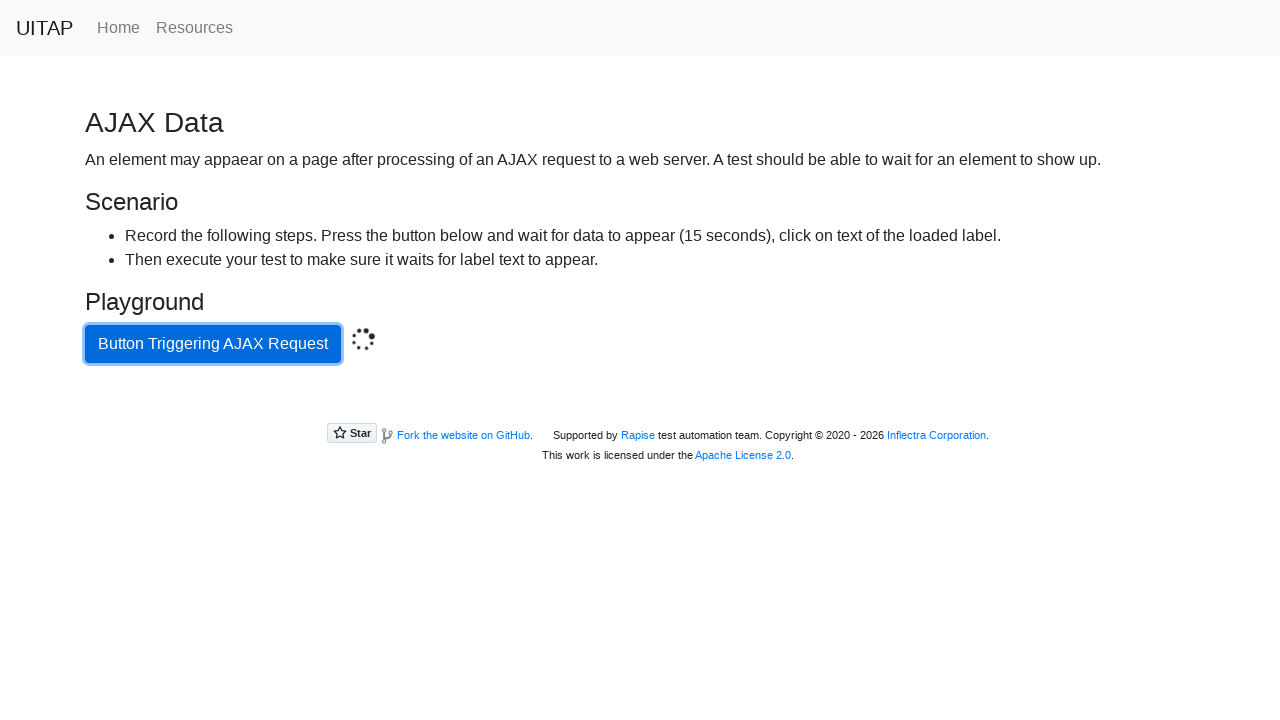

Clicked success element after AJAX request completed at (640, 405) on .bg-success
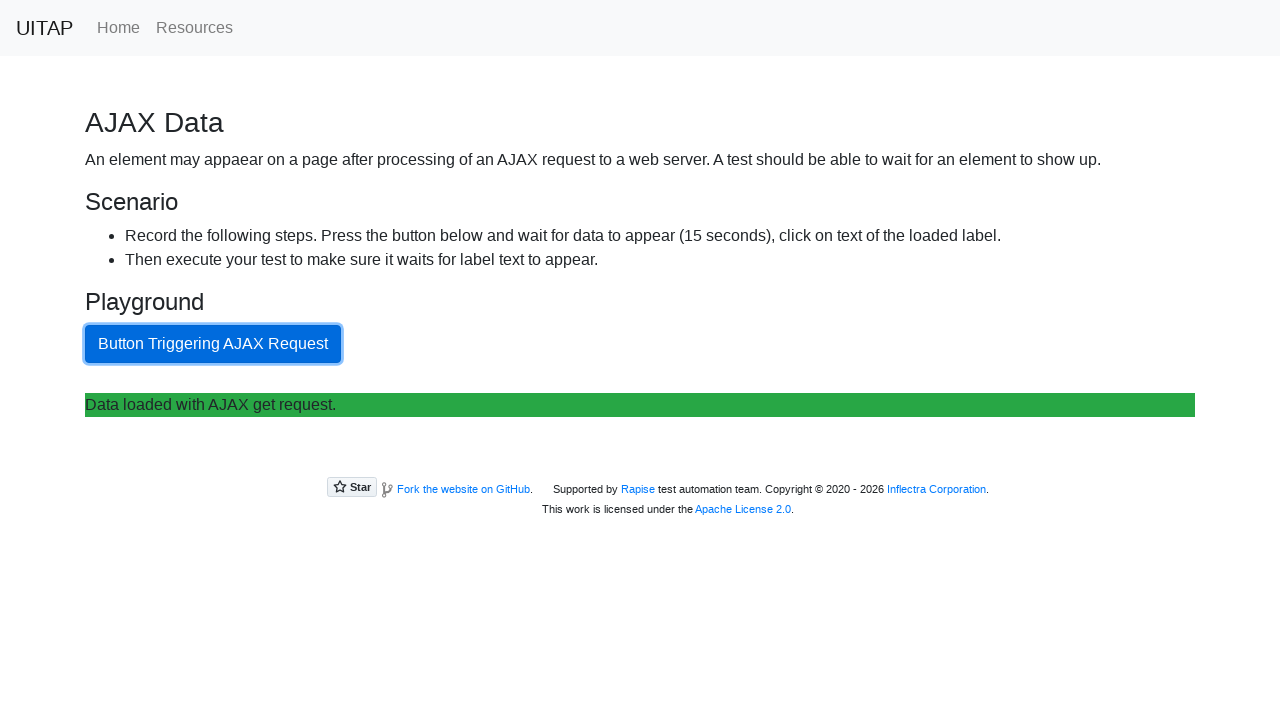

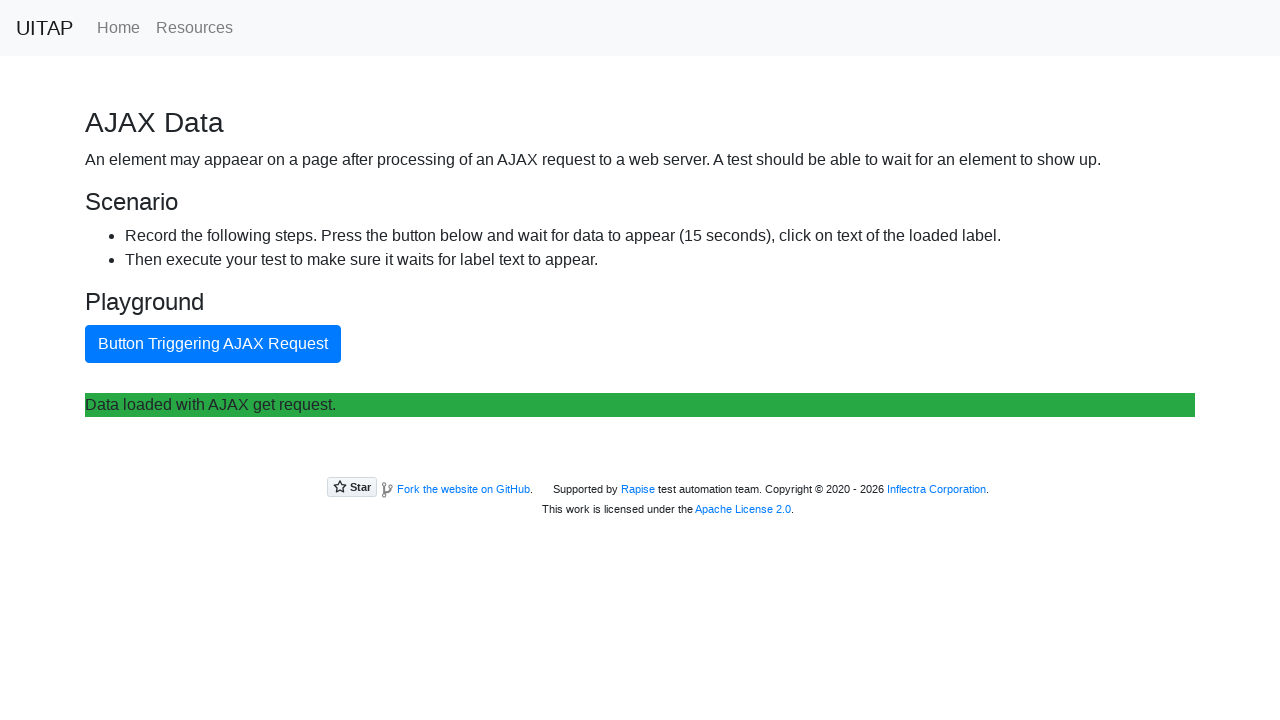